Navigates through nested dropdown menus to reach a drag-and-drop demo page, then performs a drag-and-drop operation by moving an element from source to target area

Starting URL: http://demo.automationtesting.in/Register.html

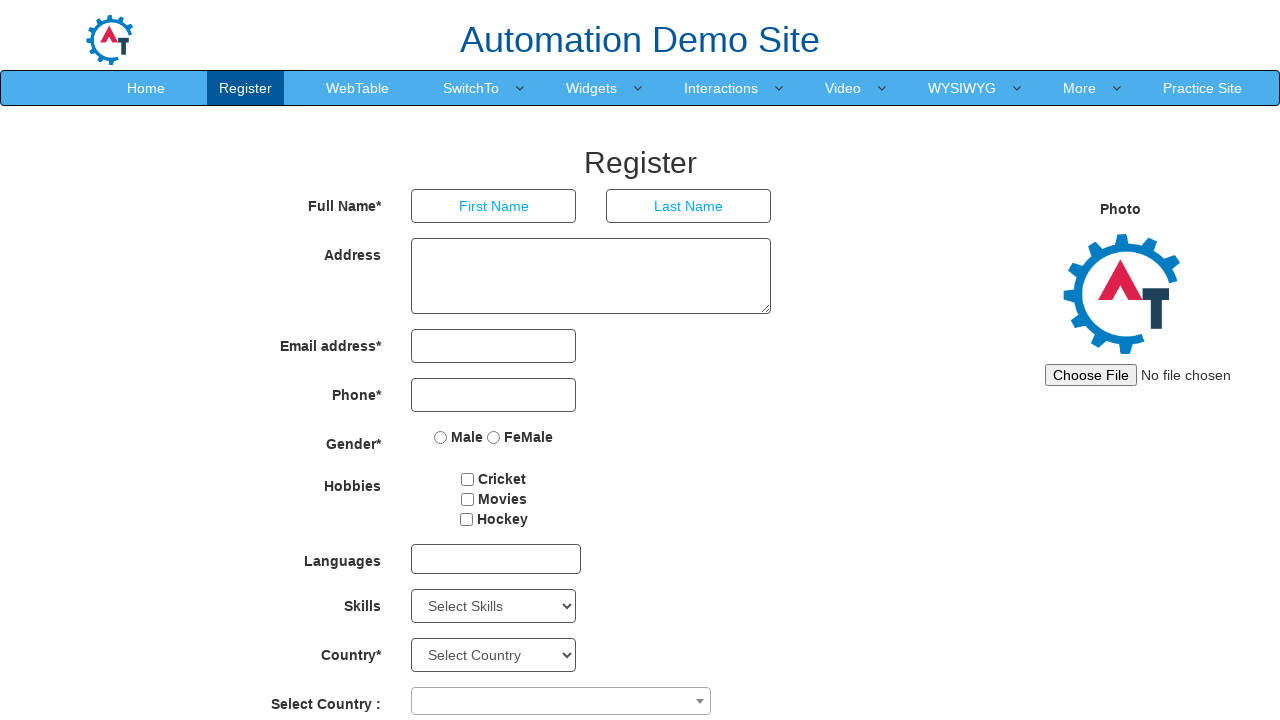

Hovered over 'Interactions' menu item at (721, 88) on xpath=/html/body/header/nav/div/div[2]/ul/li[6]/a
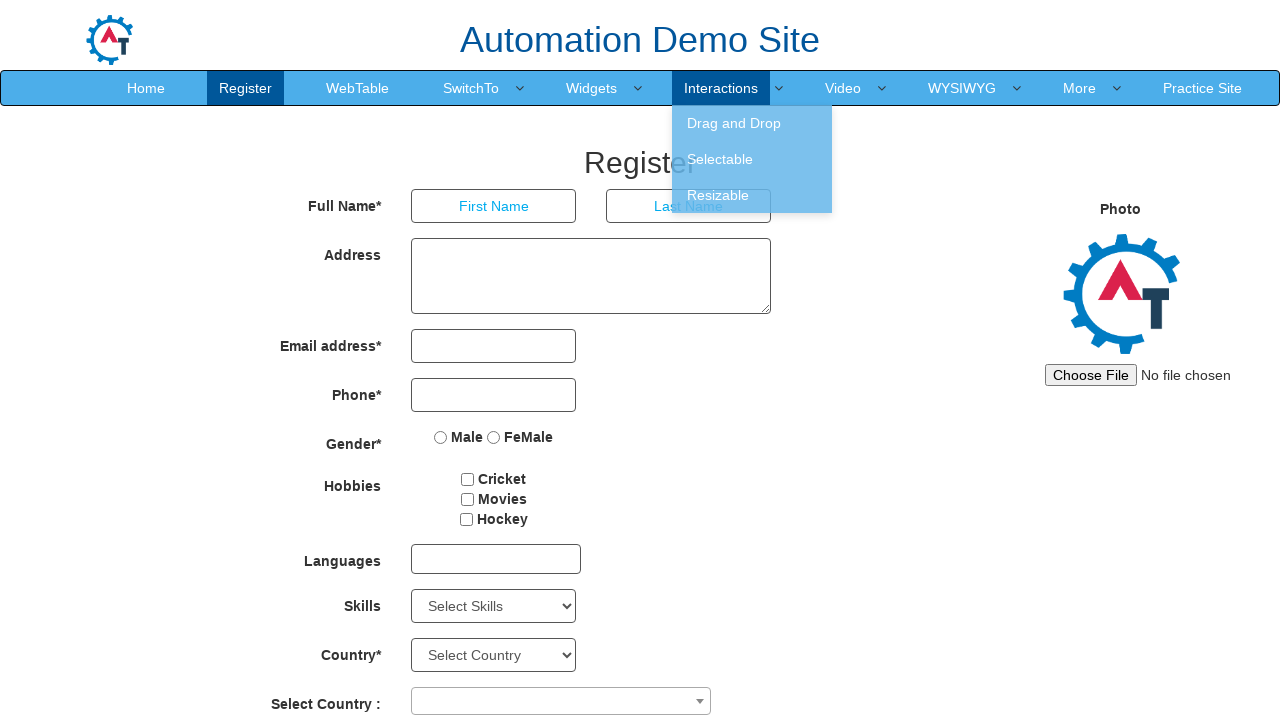

Hovered over 'Drag and Drop' submenu at (752, 123) on xpath=//*[@id="header"]/nav/div/div[2]/ul/li[6]/ul/li[1]/a
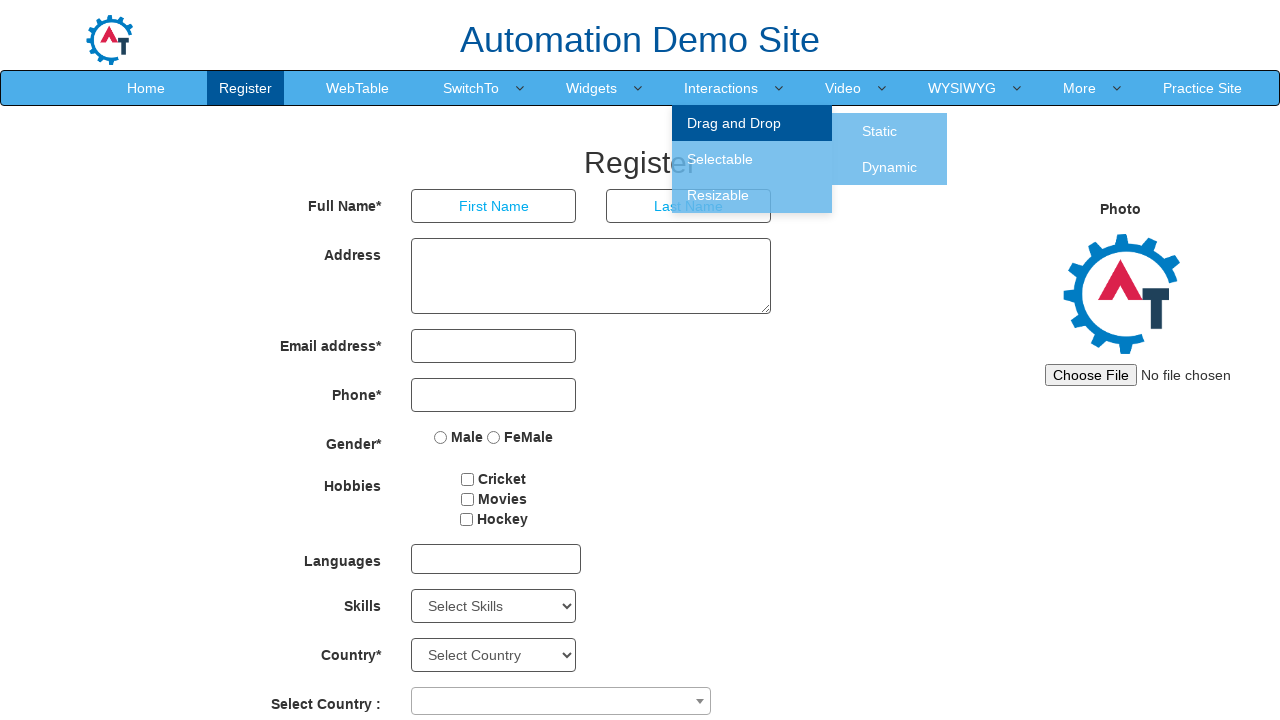

Clicked on 'Dynamic' option in nested menu at (890, 167) on xpath=/html/body/header/nav/div/div[2]/ul/li[6]/ul/li[1]/ul/li[2]/a
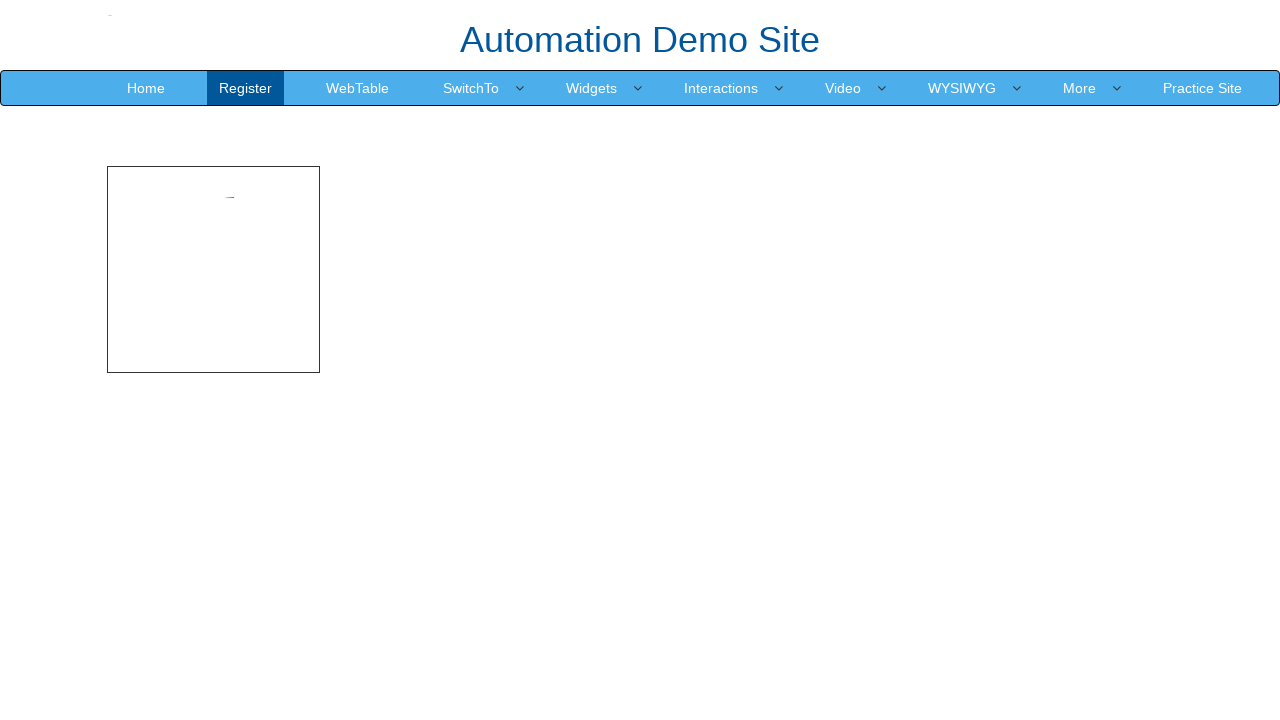

Drag and drop elements loaded and became visible
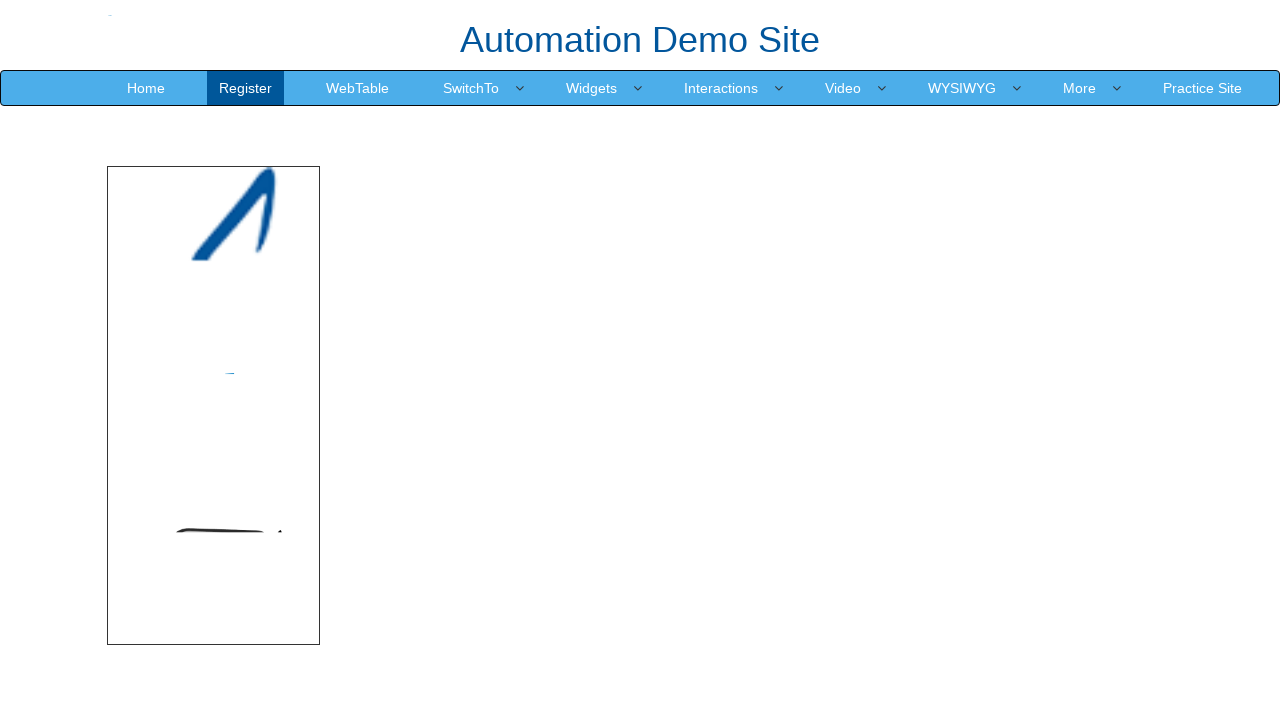

Dragged 'angular' element to target area at (747, 351)
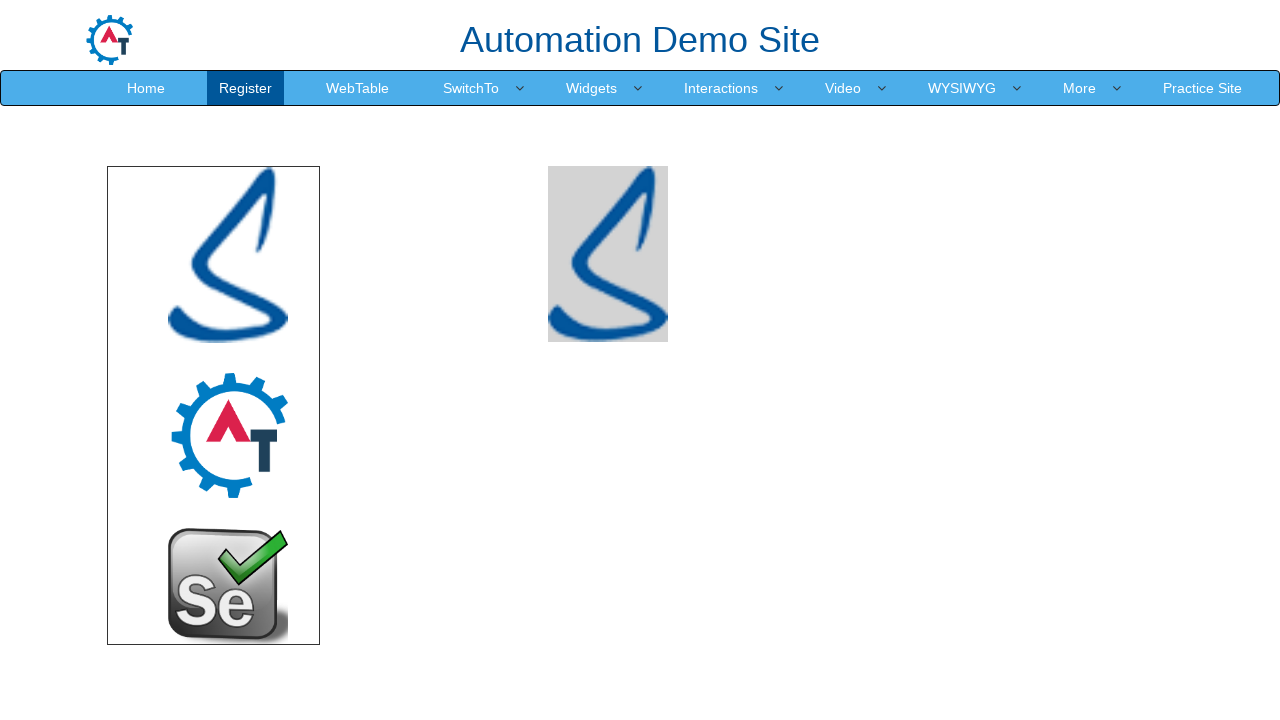

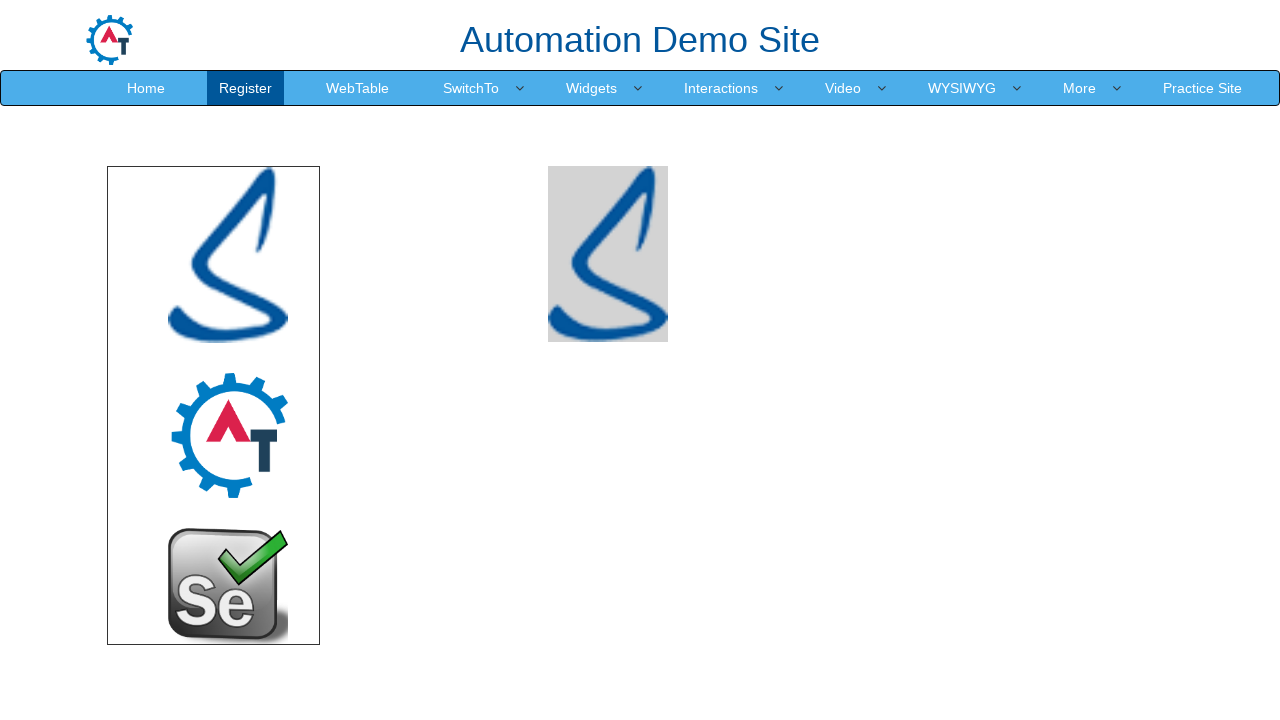